Tests navigation to a slow loading webpage by clicking a button and waiting for the page content to load

Starting URL: https://curso.testautomation.es

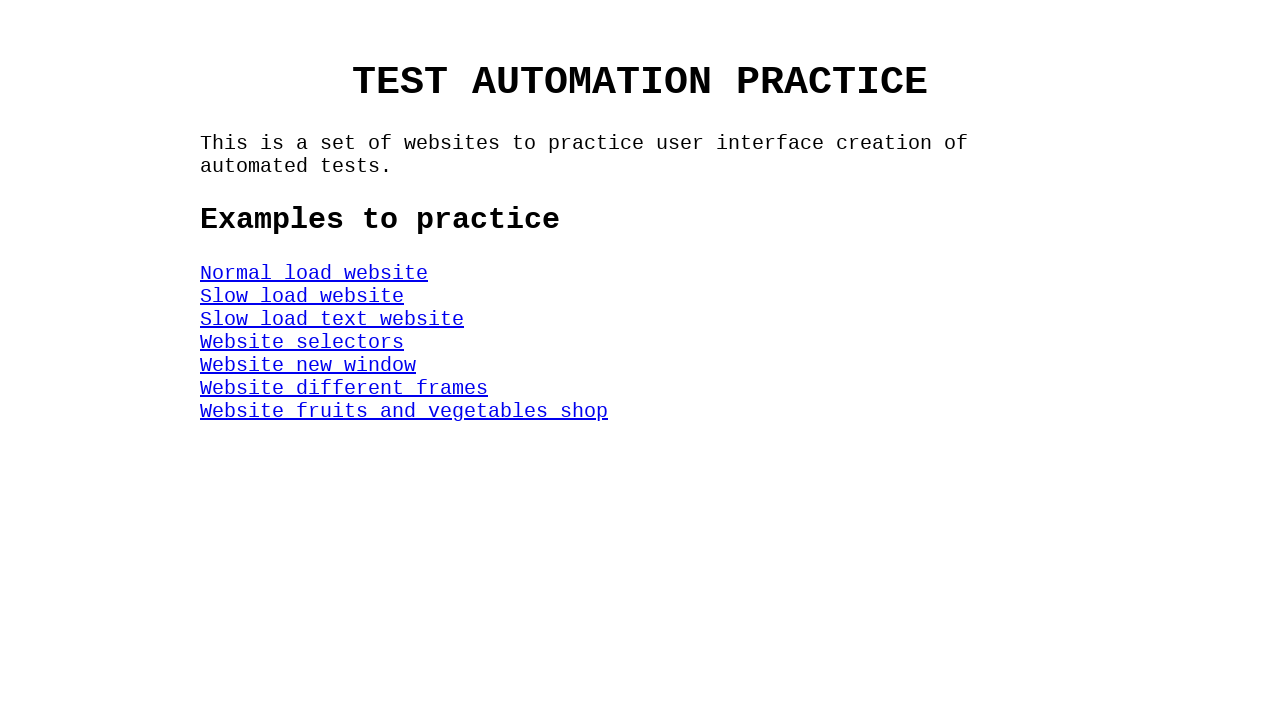

Clicked the Slow Load Web button at (302, 296) on #SlowLoadWeb
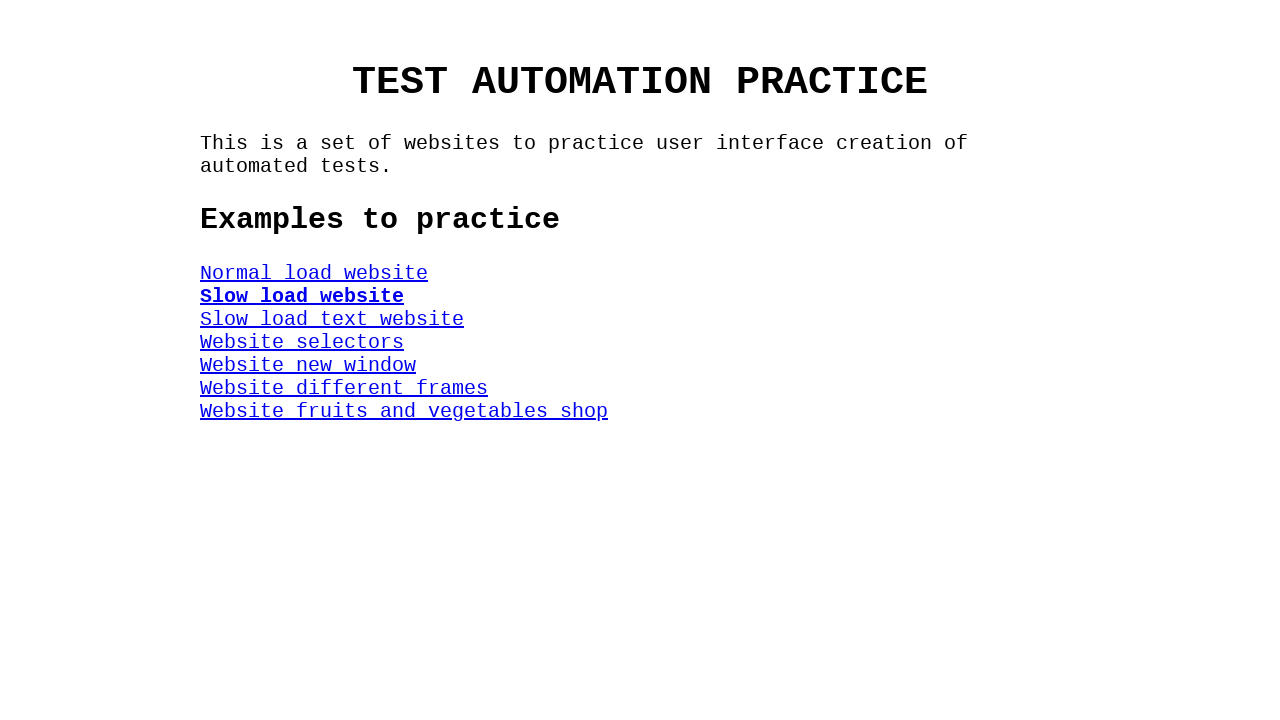

Waited for page title element to load
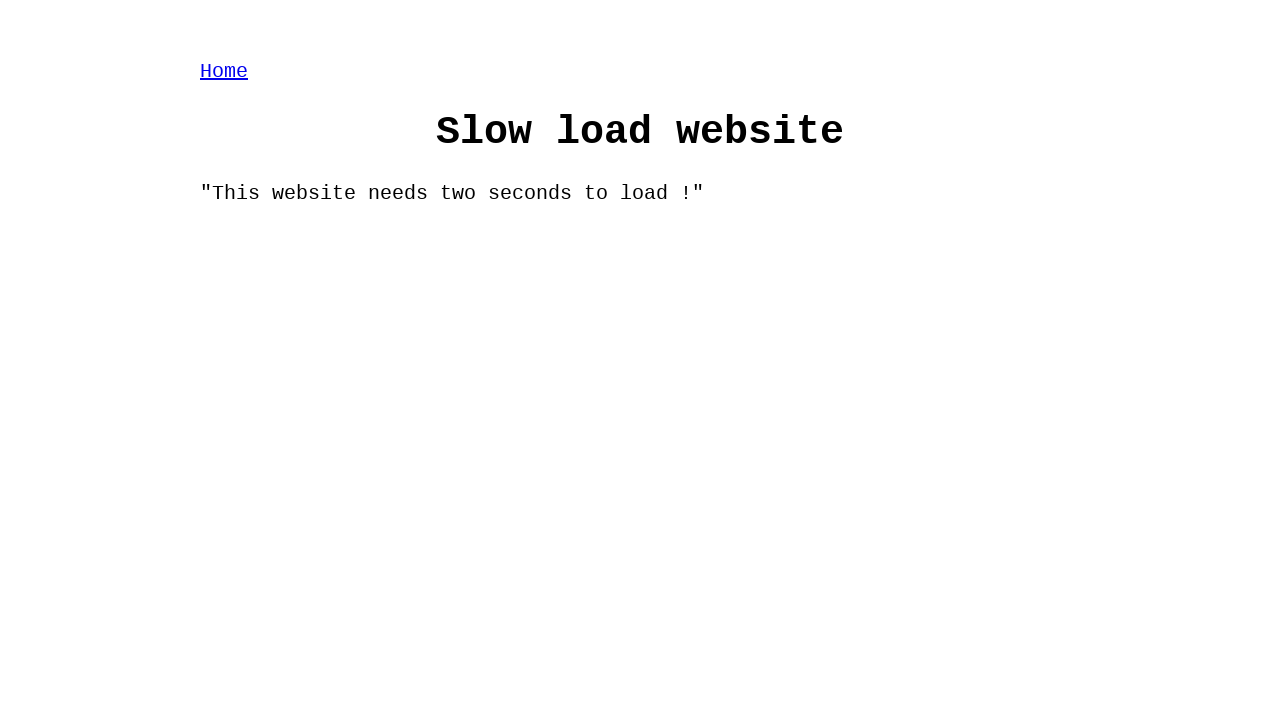

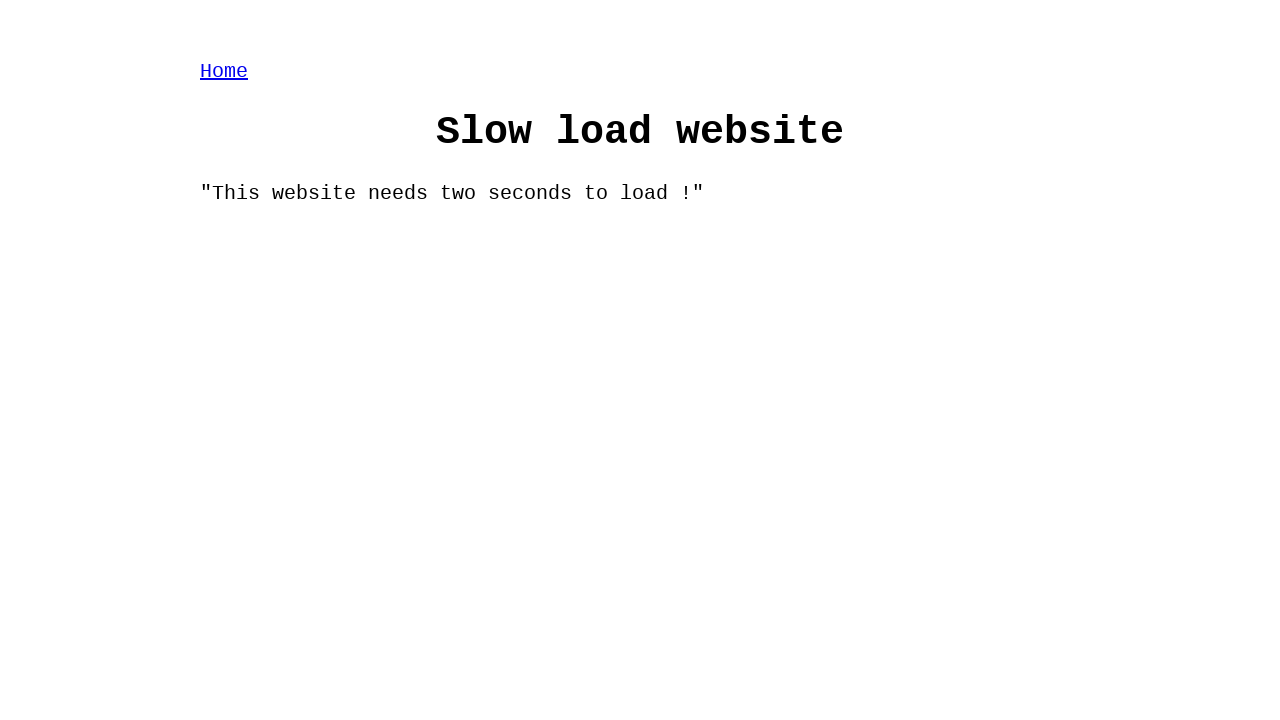